Tests the metatags.io URL preview tool by entering multiple URLs into the input field and waiting for the preview to load for each one.

Starting URL: https://metatags.io/

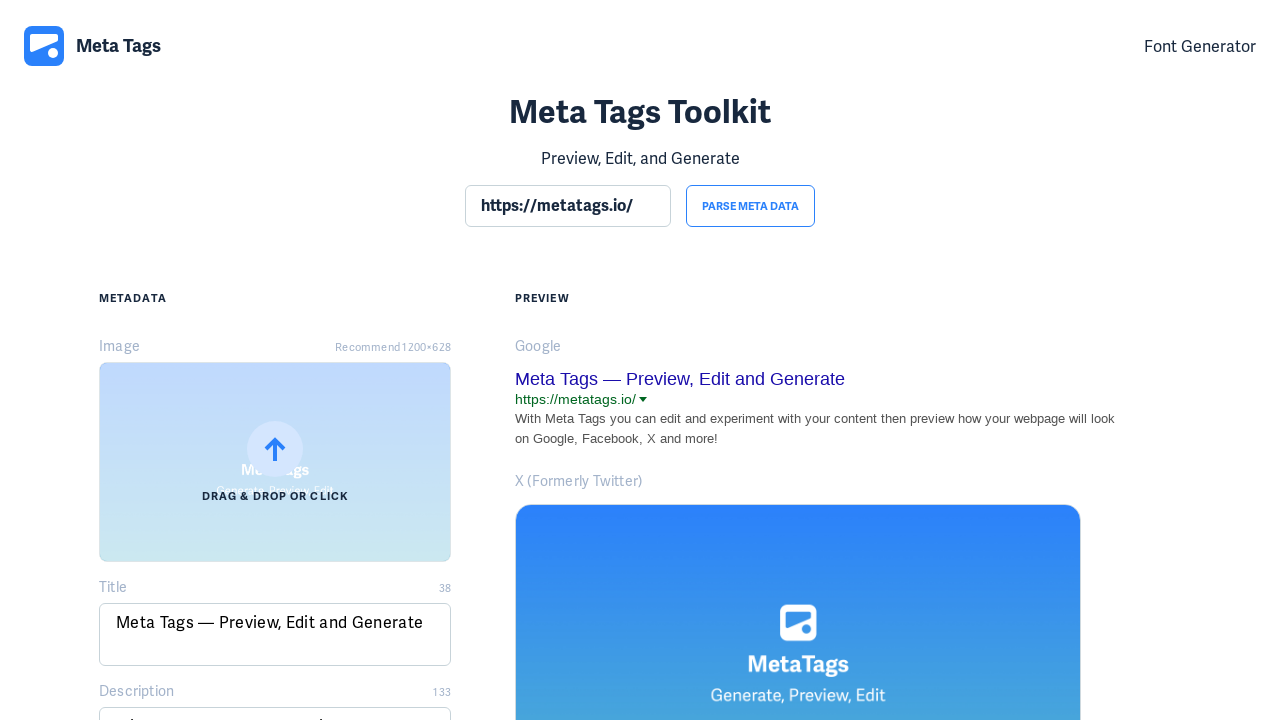

Input field loaded on metatags.io
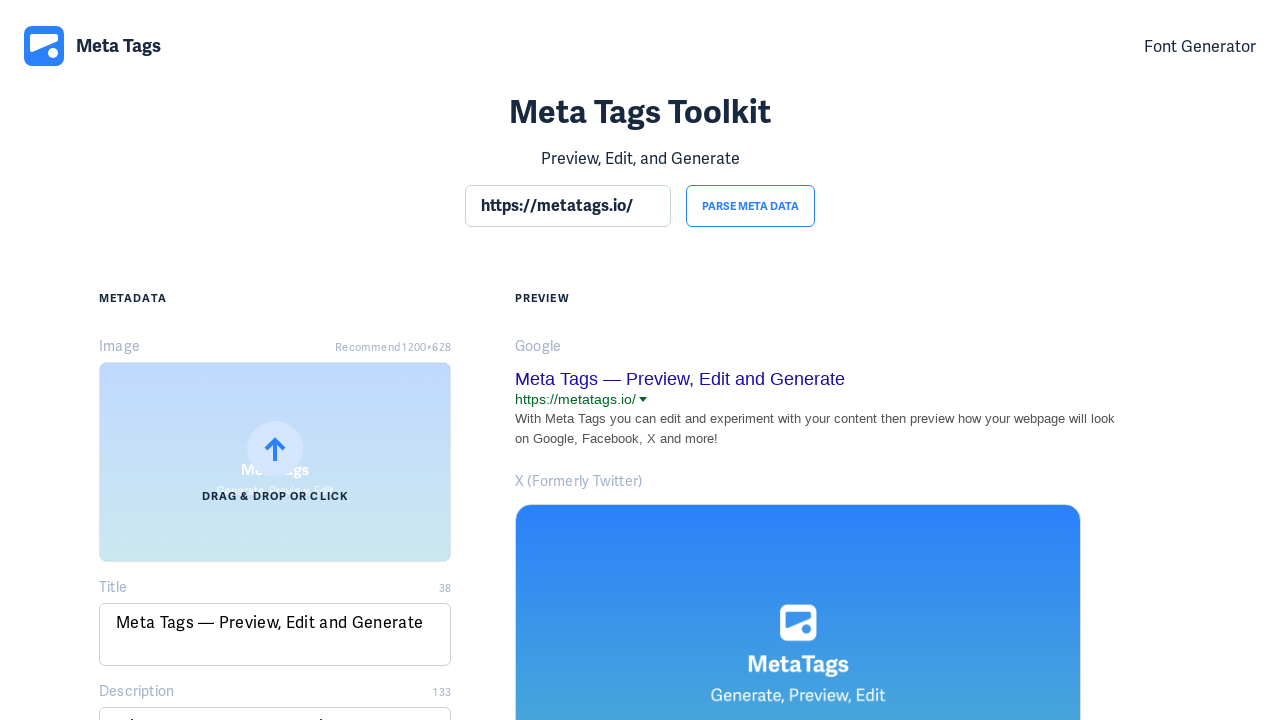

Cleared input field on section input
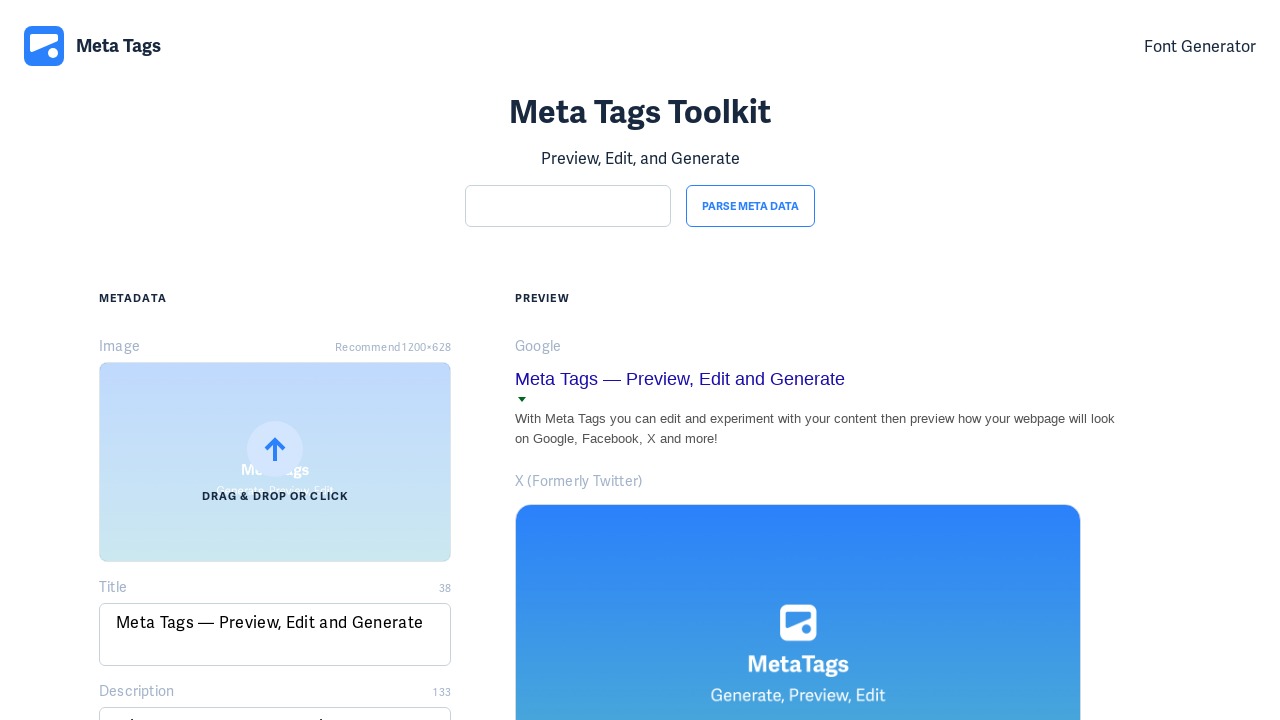

Entered URL: https://www.nytimes.com/2021/11/06/opinion/biden-infrastructure-deal.html on section input
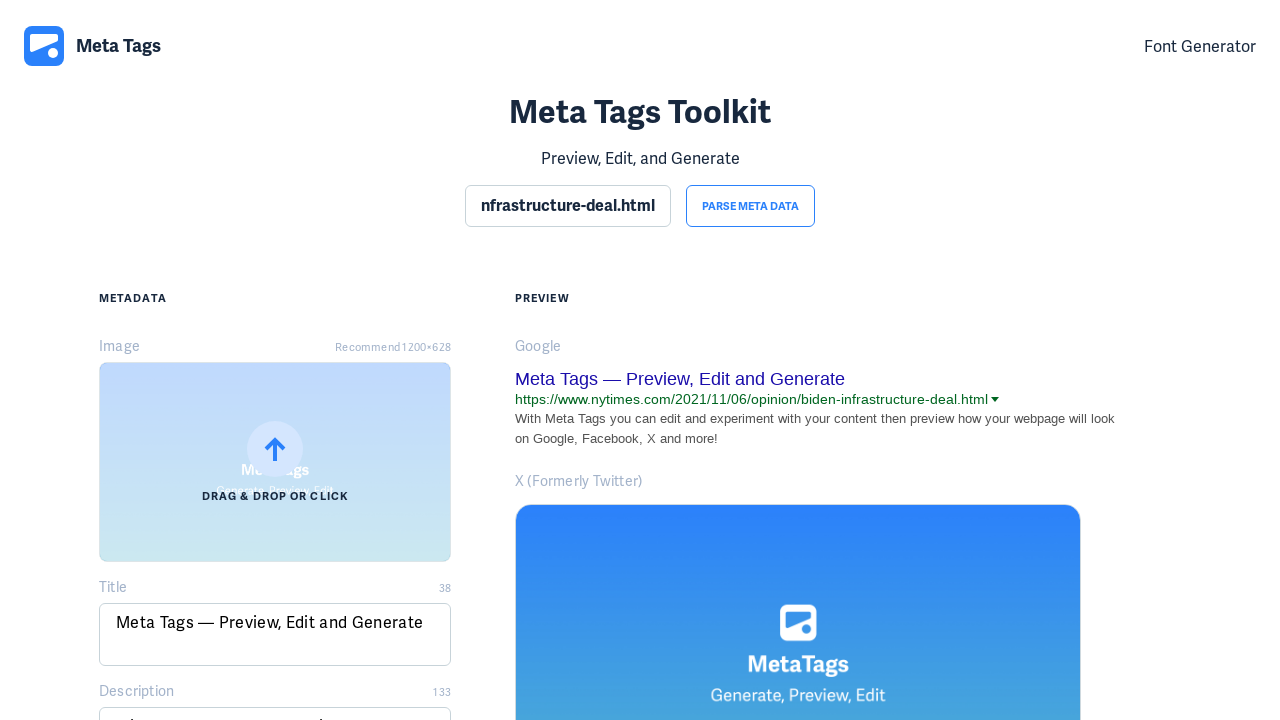

Preview loaded for URL
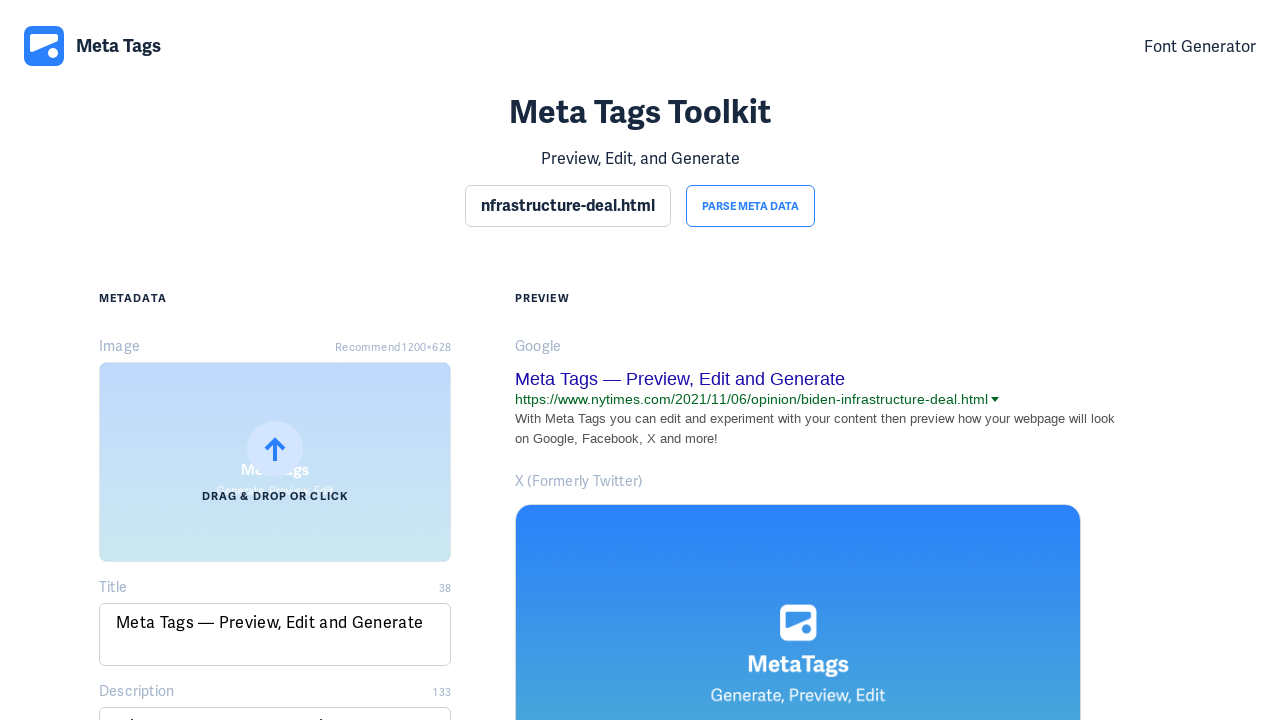

Cleared input field on section input
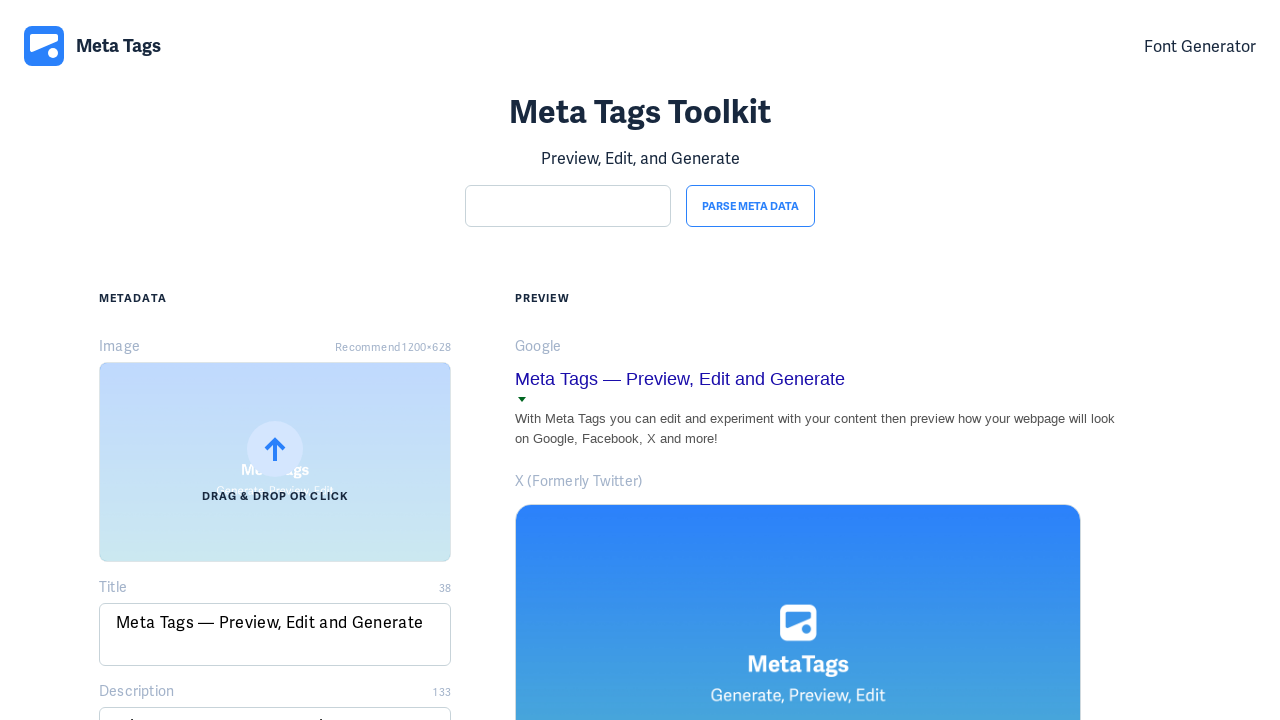

Entered URL: https://www.nytimes.com/2021/11/06/us/politics/infrastructure-black-caucus-vote.html on section input
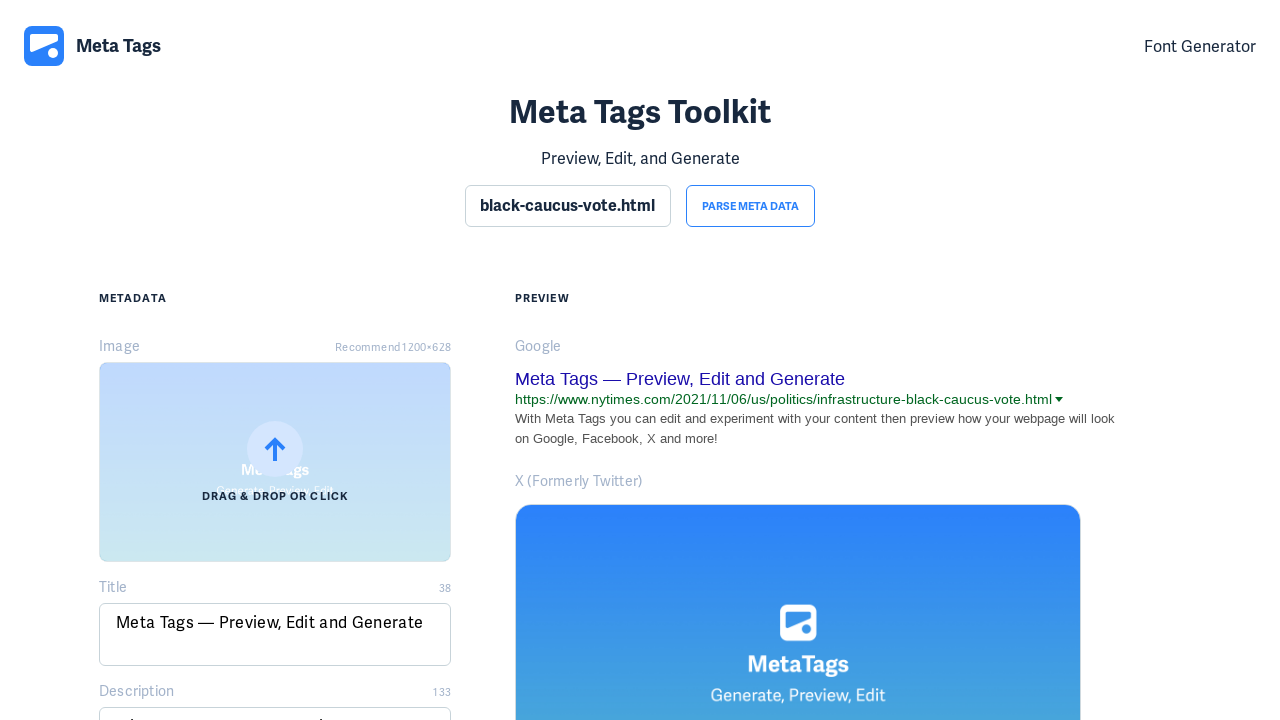

Preview loaded for URL
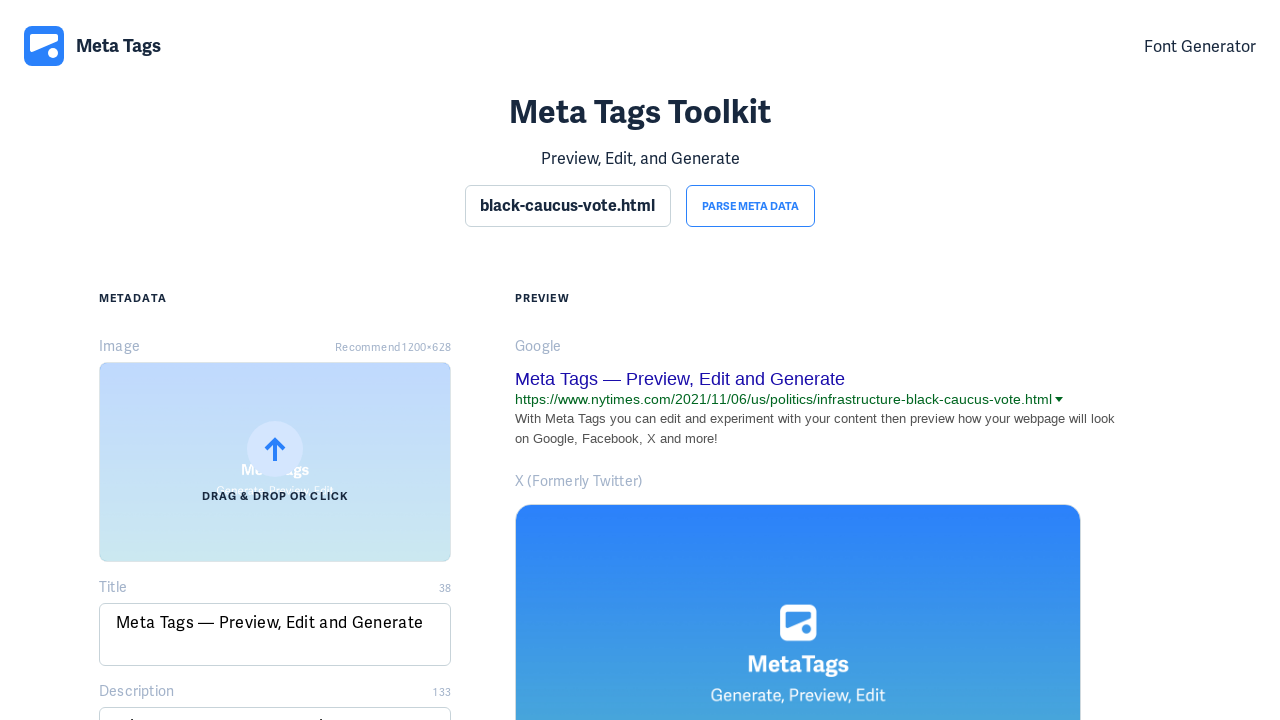

Cleared input field on section input
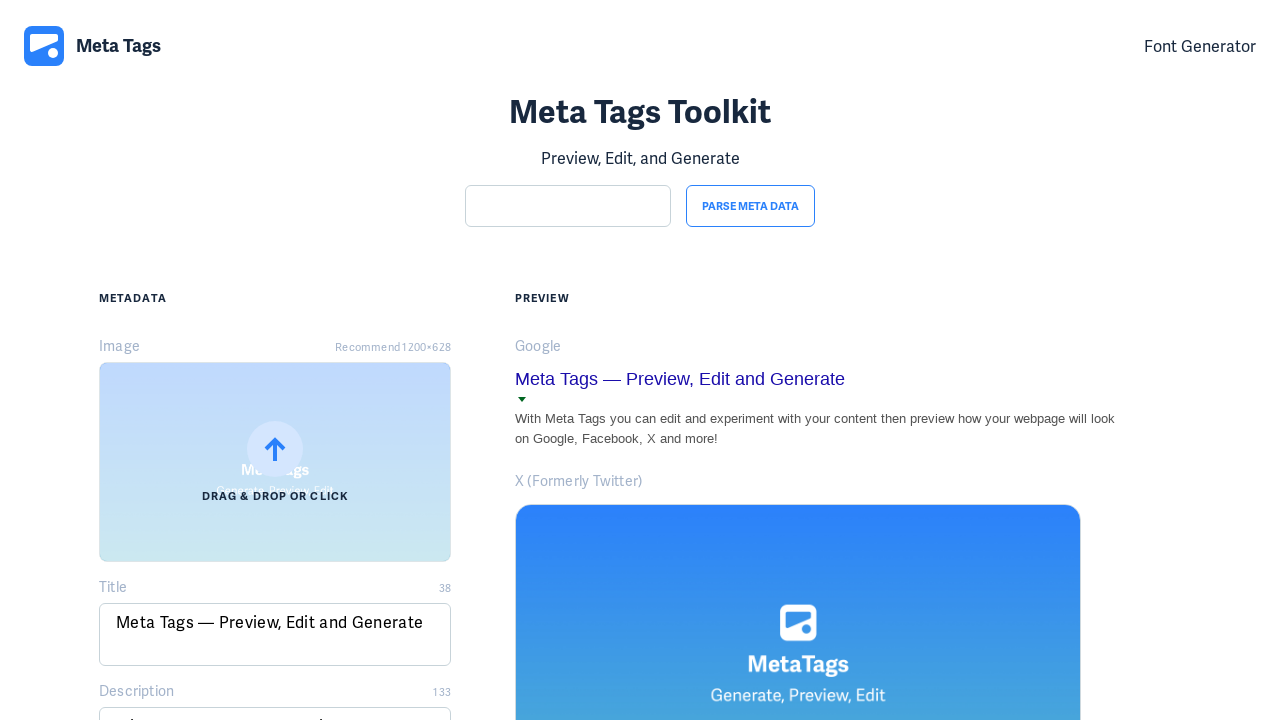

Entered URL: https://www.nytimes.com/2021/11/06/us/dark-sky-parks-us.html on section input
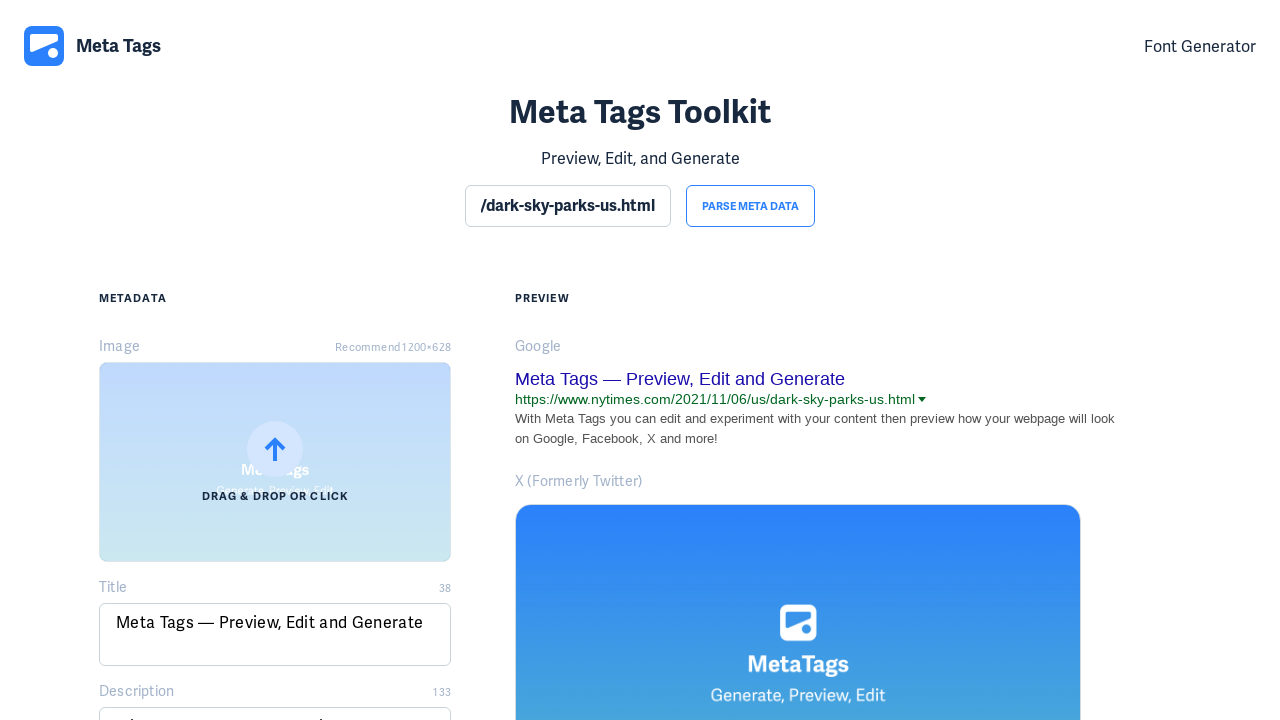

Preview loaded for URL
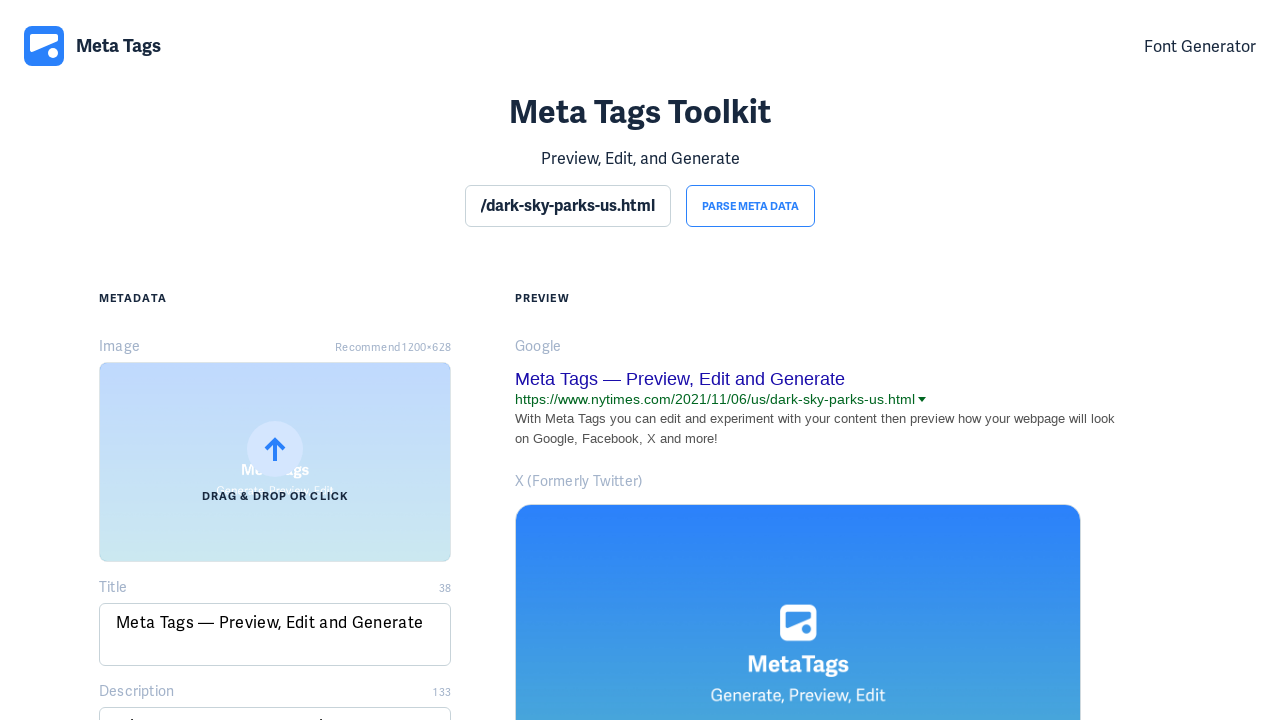

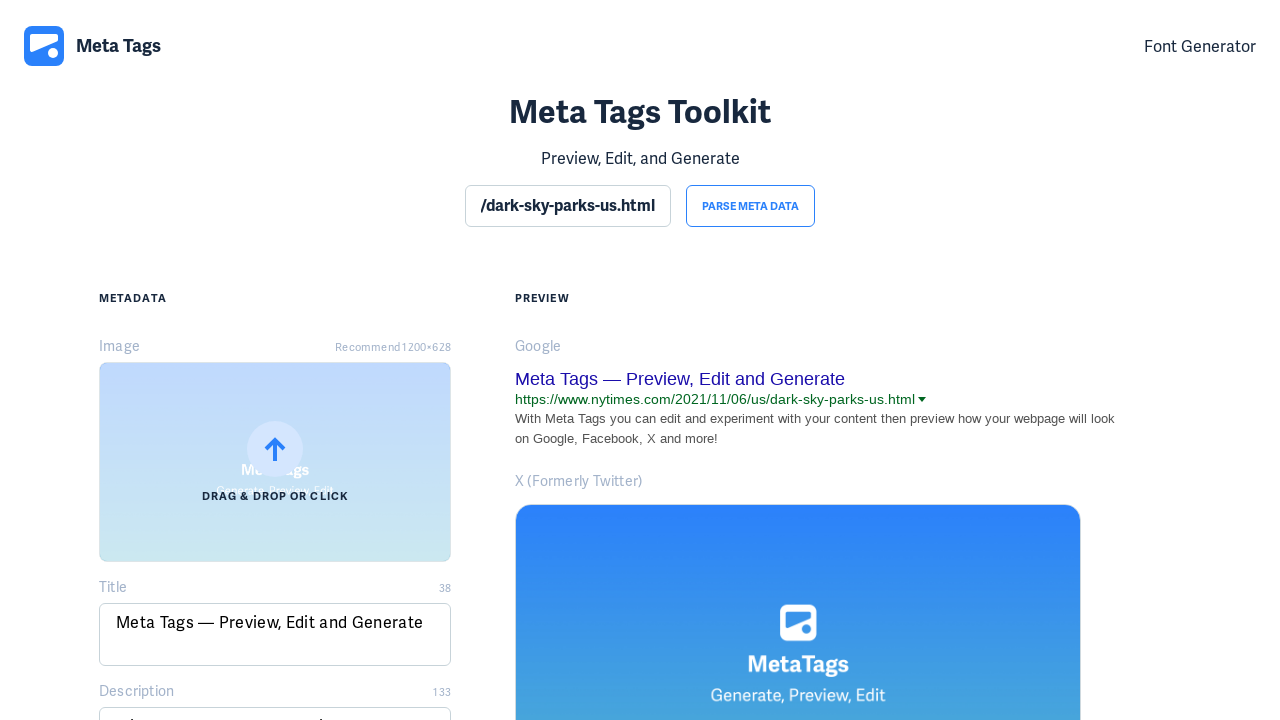